Fills out a data types form with valid data, submits it, and verifies the country field shows success styling

Starting URL: https://bonigarcia.dev/selenium-webdriver-java/data-types.html

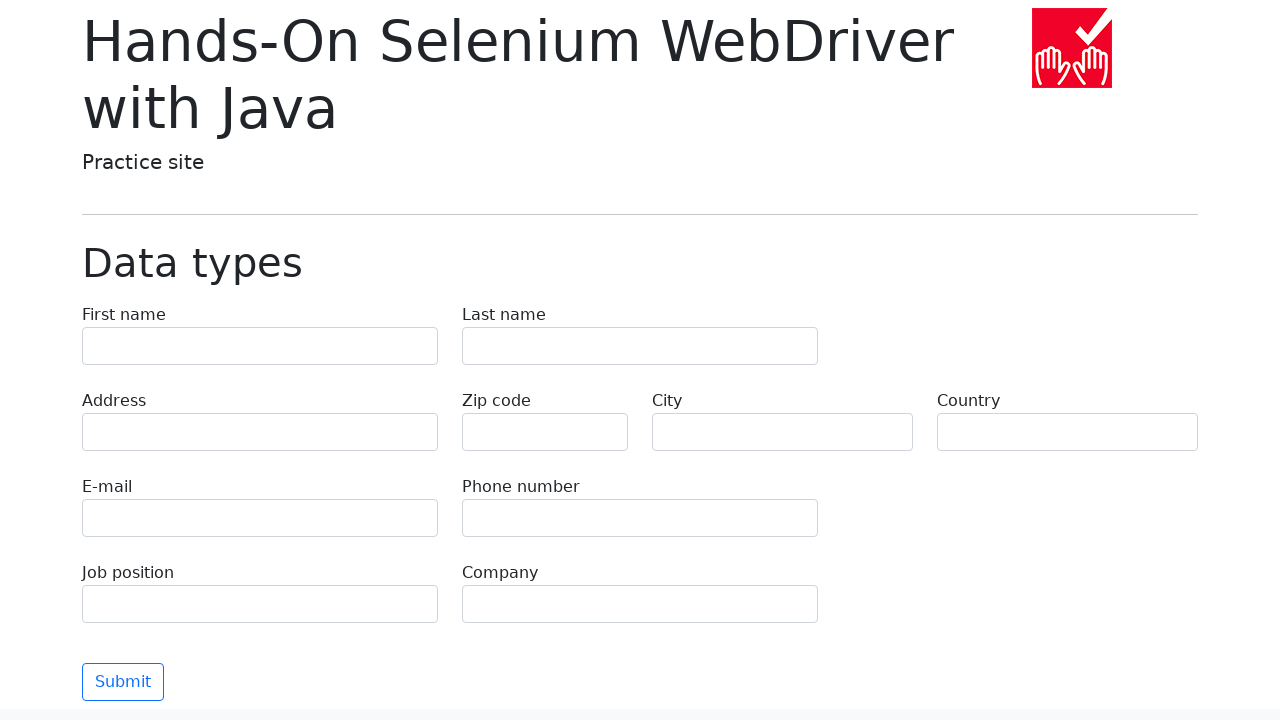

Filled first name field with 'Иван' on input[name='first-name']
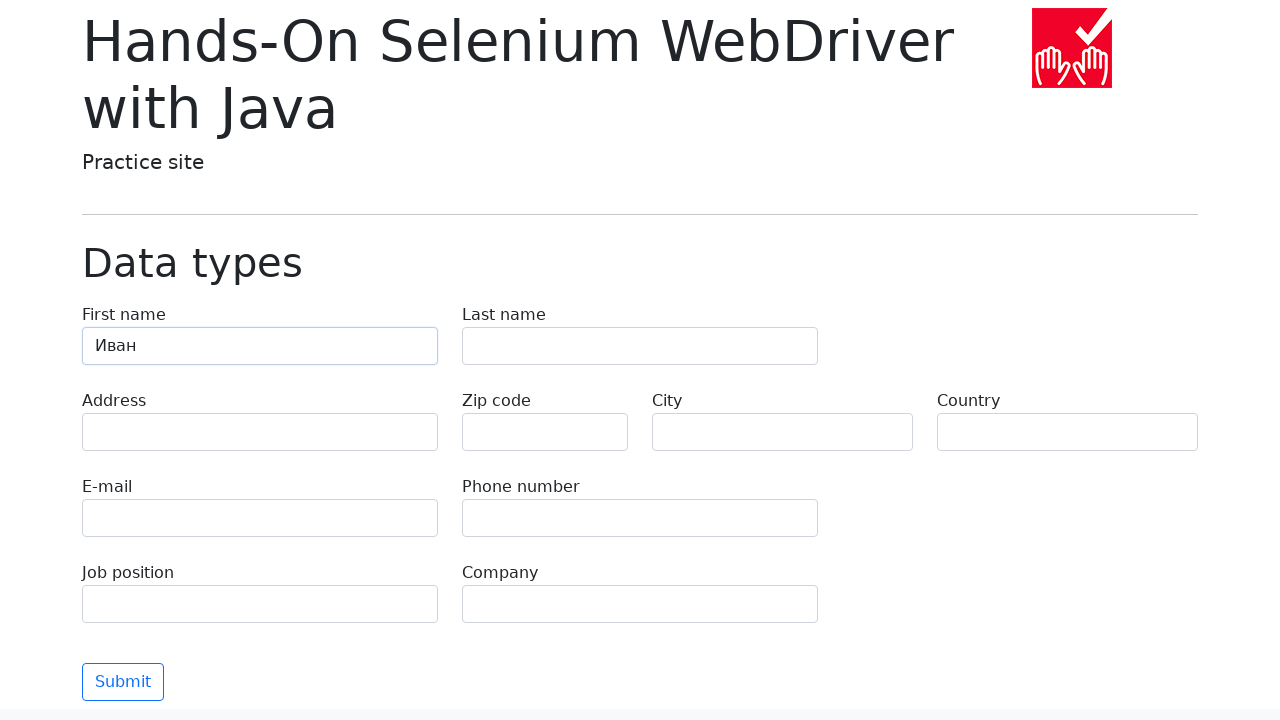

Filled last name field with 'Петров' on input[name='last-name']
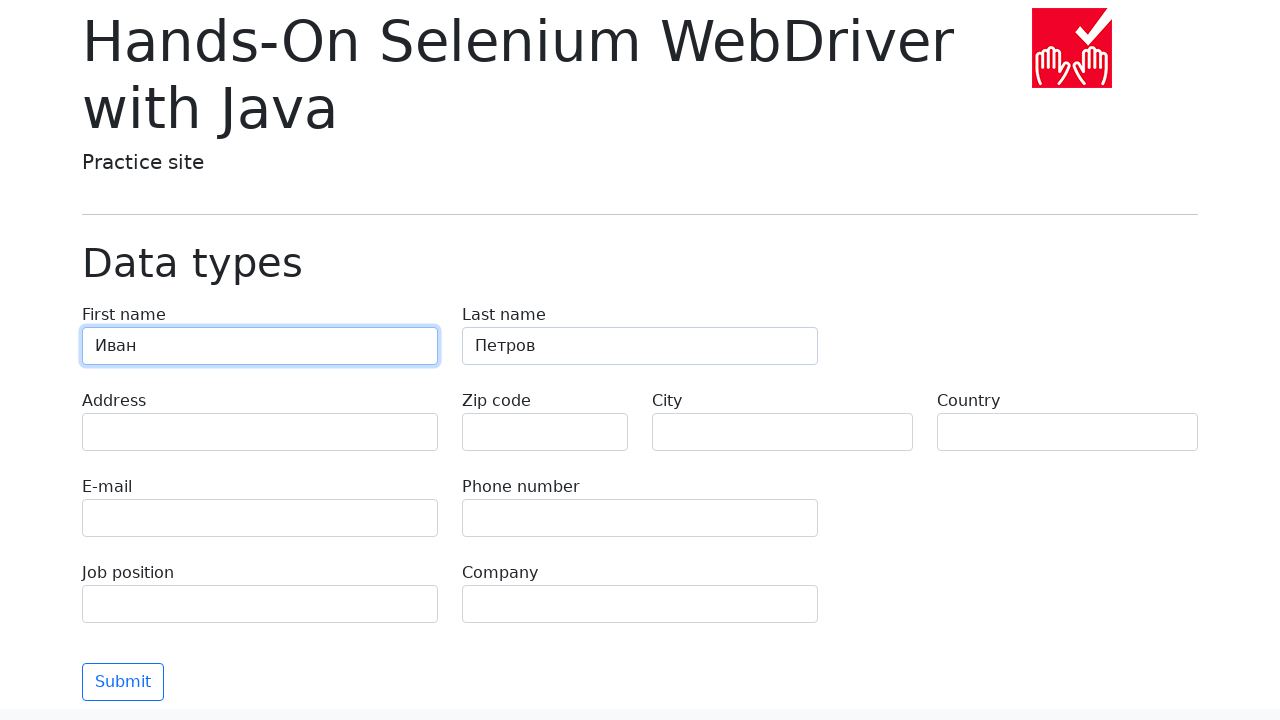

Filled address field with 'Ленина, 55-3' on input[name='address']
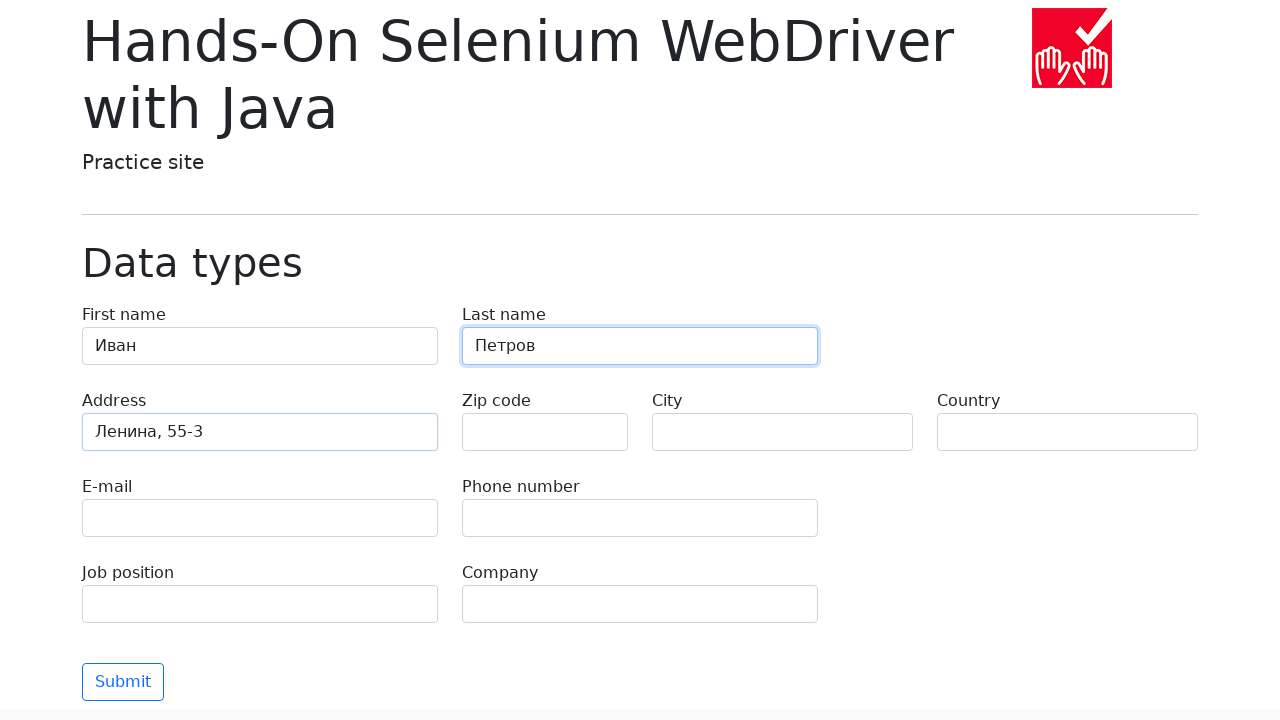

Filled email field with 'test@skypro.com' on input[name='e-mail']
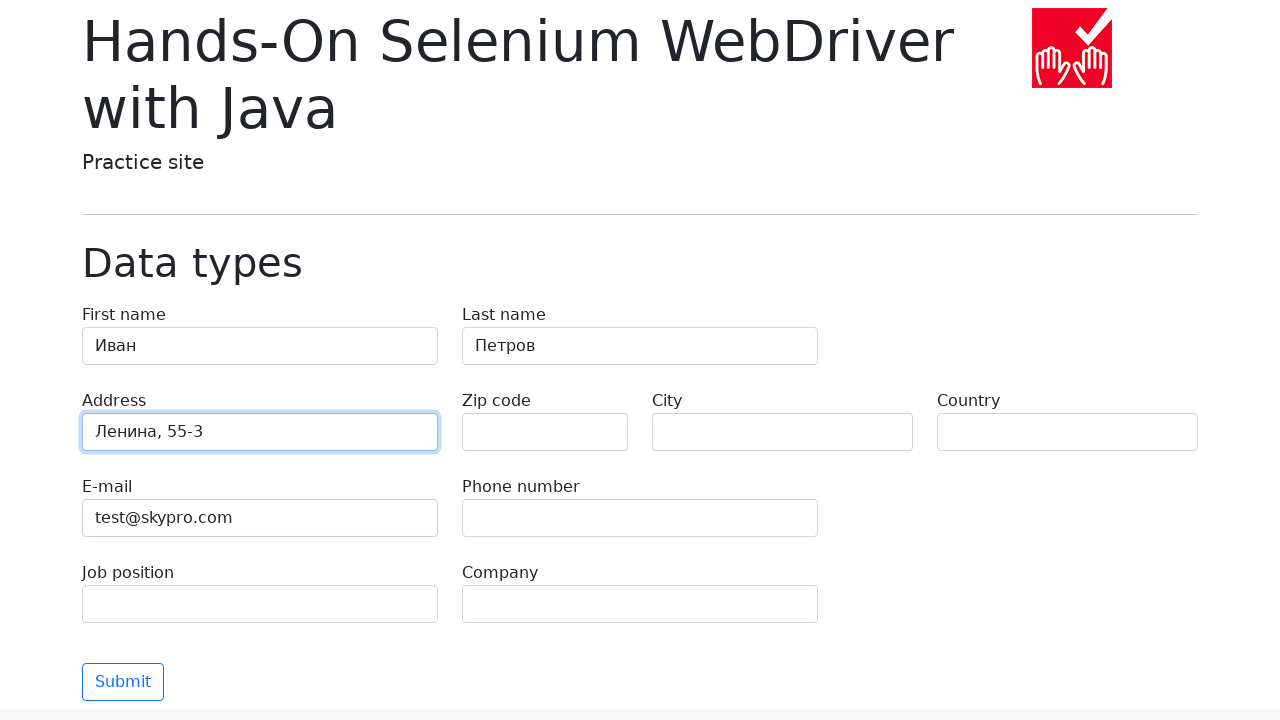

Filled phone field with '+7985899998787' on input[name='phone']
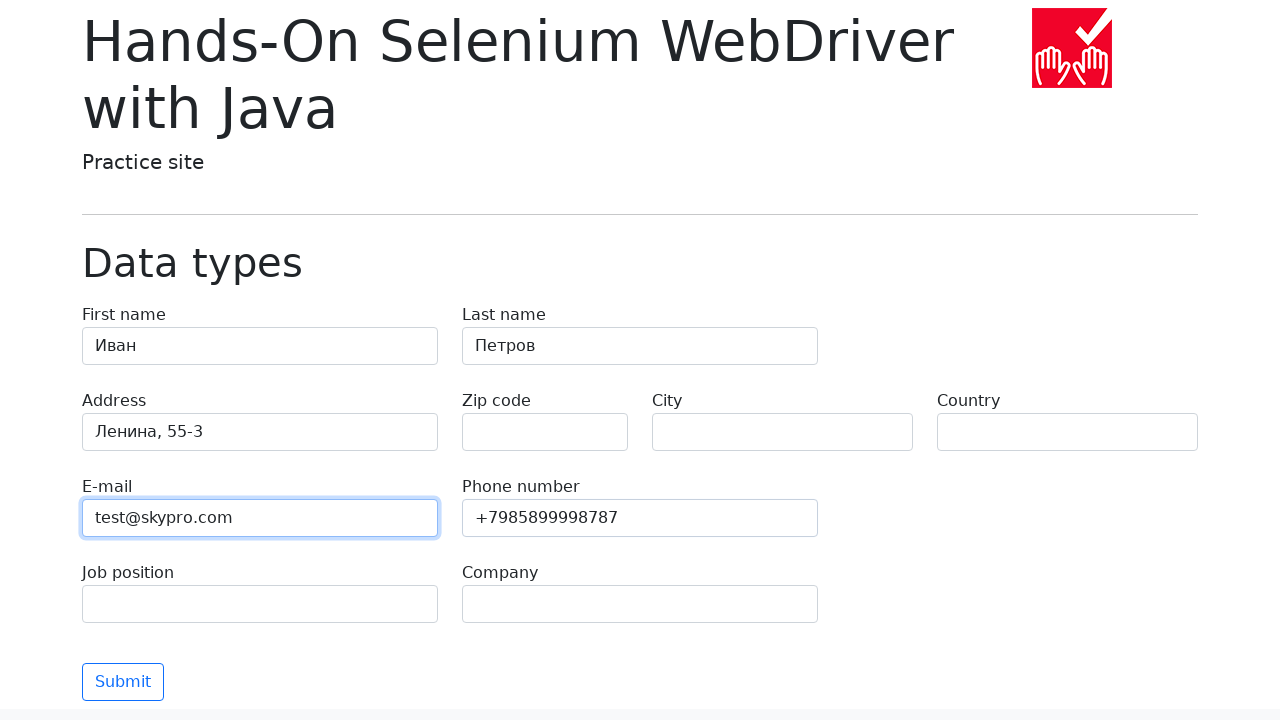

Cleared zip code field on input[name='zip-code']
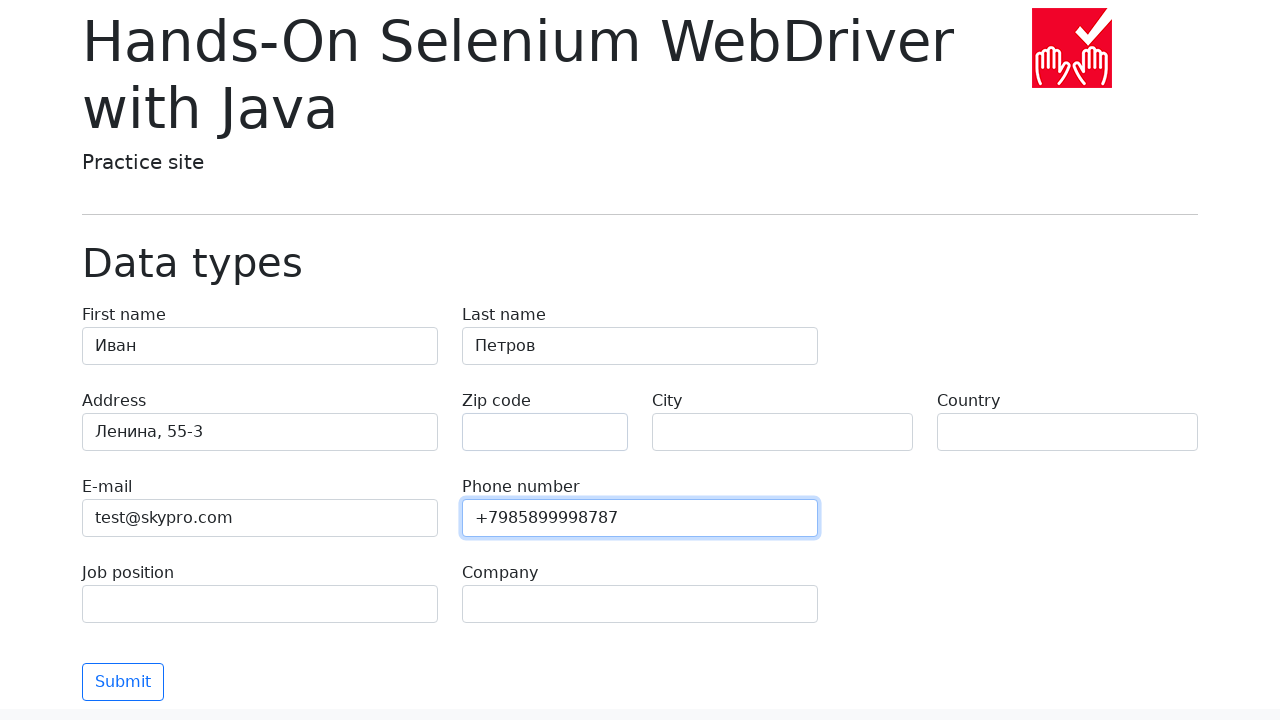

Filled city field with 'Москва' on input[name='city']
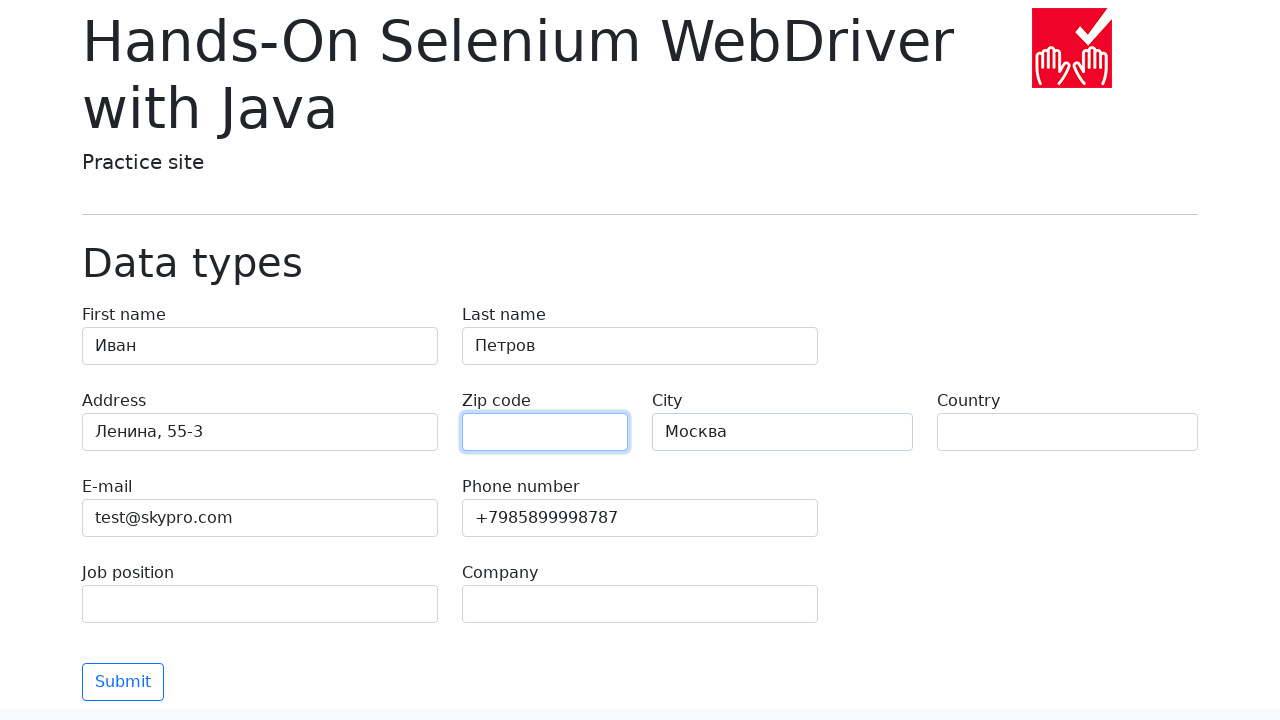

Filled country field with 'Россия' on input[name='country']
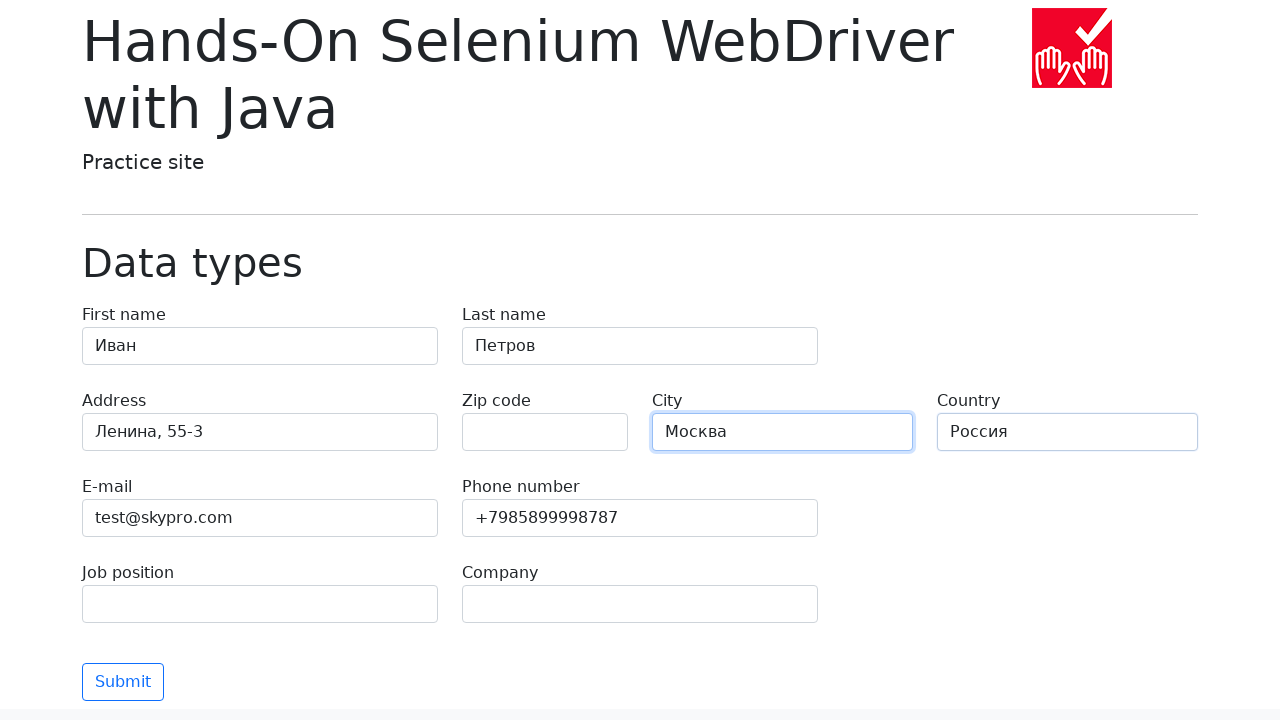

Filled job position field with 'QA' on input[name='job-position']
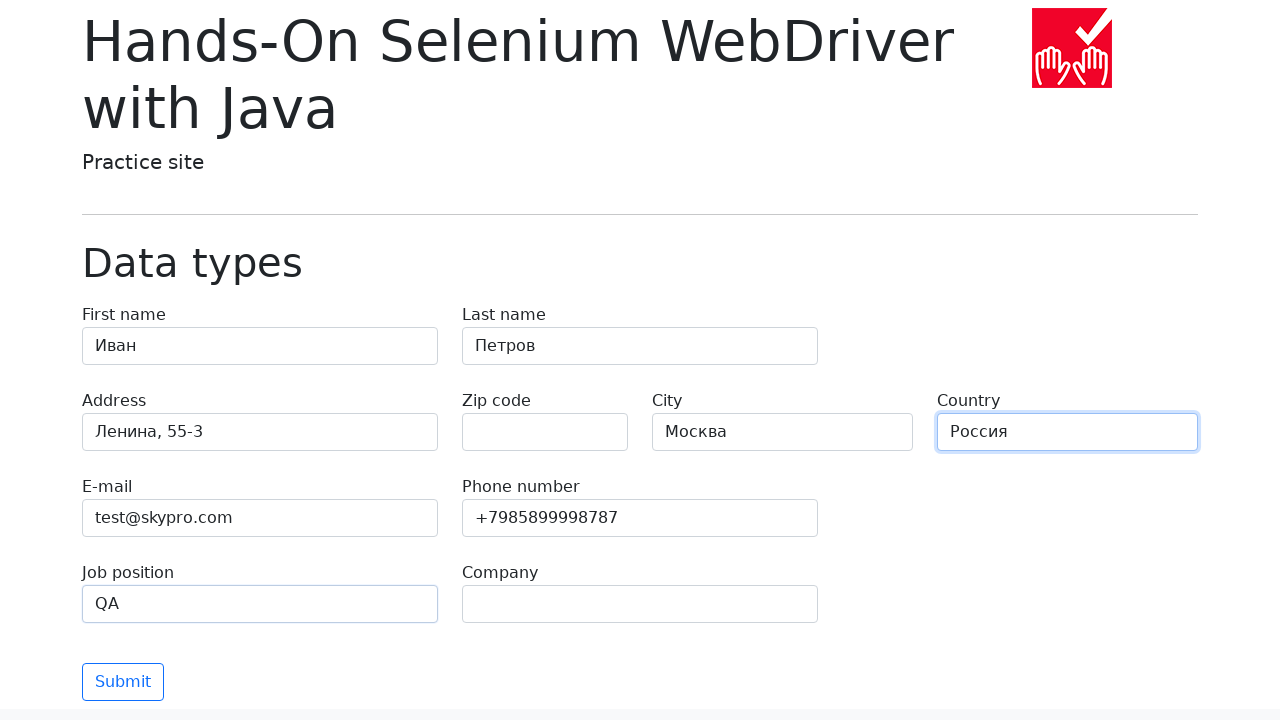

Filled company field with 'SkyPro' on input[name='company']
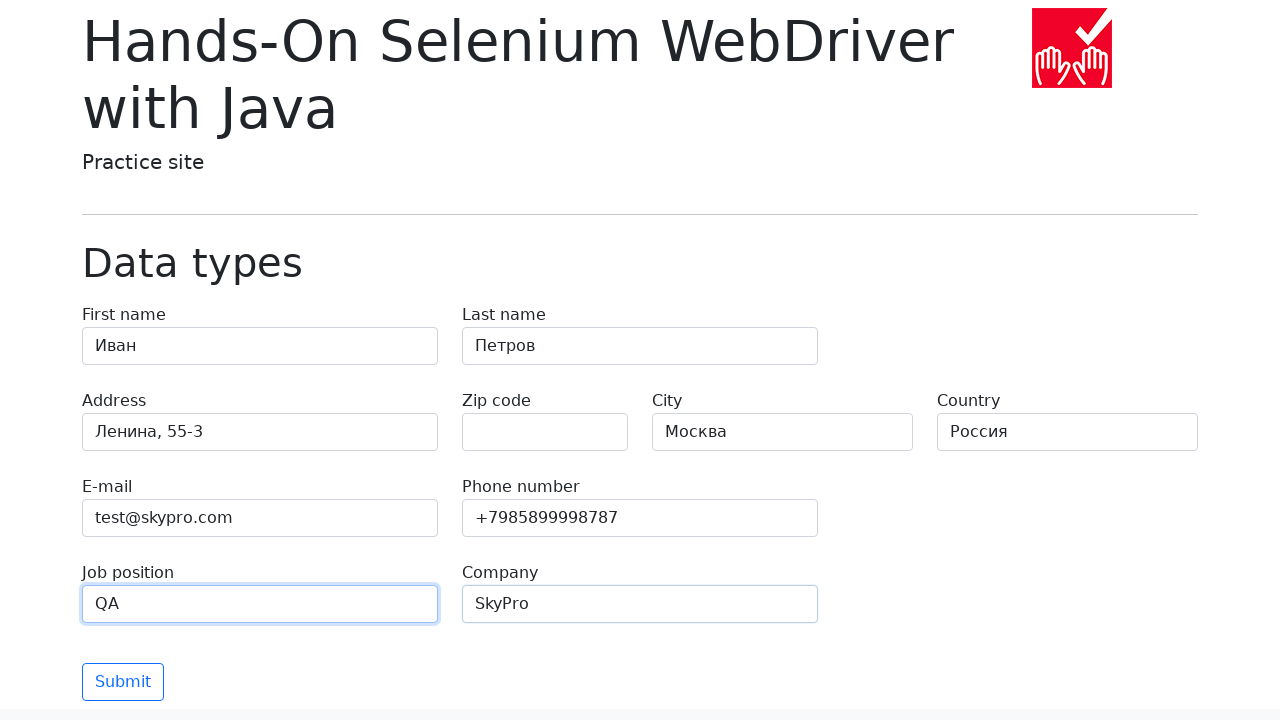

Clicked submit button to submit form at (123, 682) on button
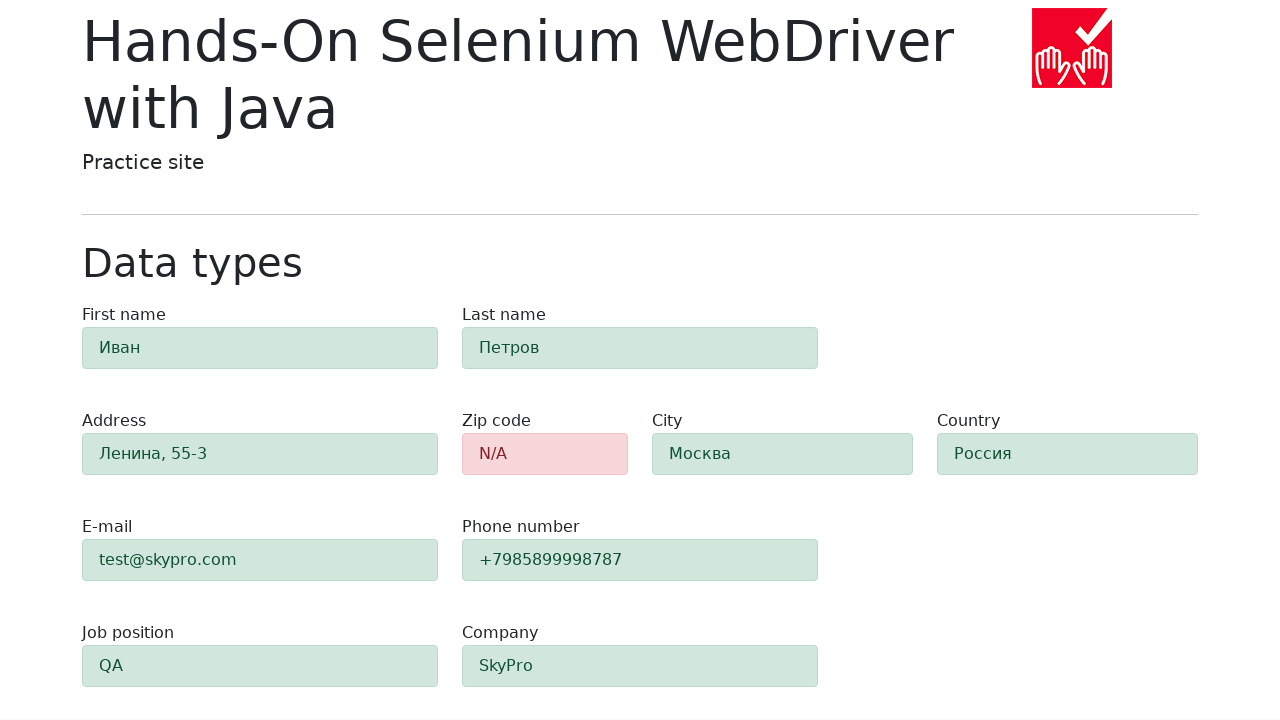

Country field with validation result loaded
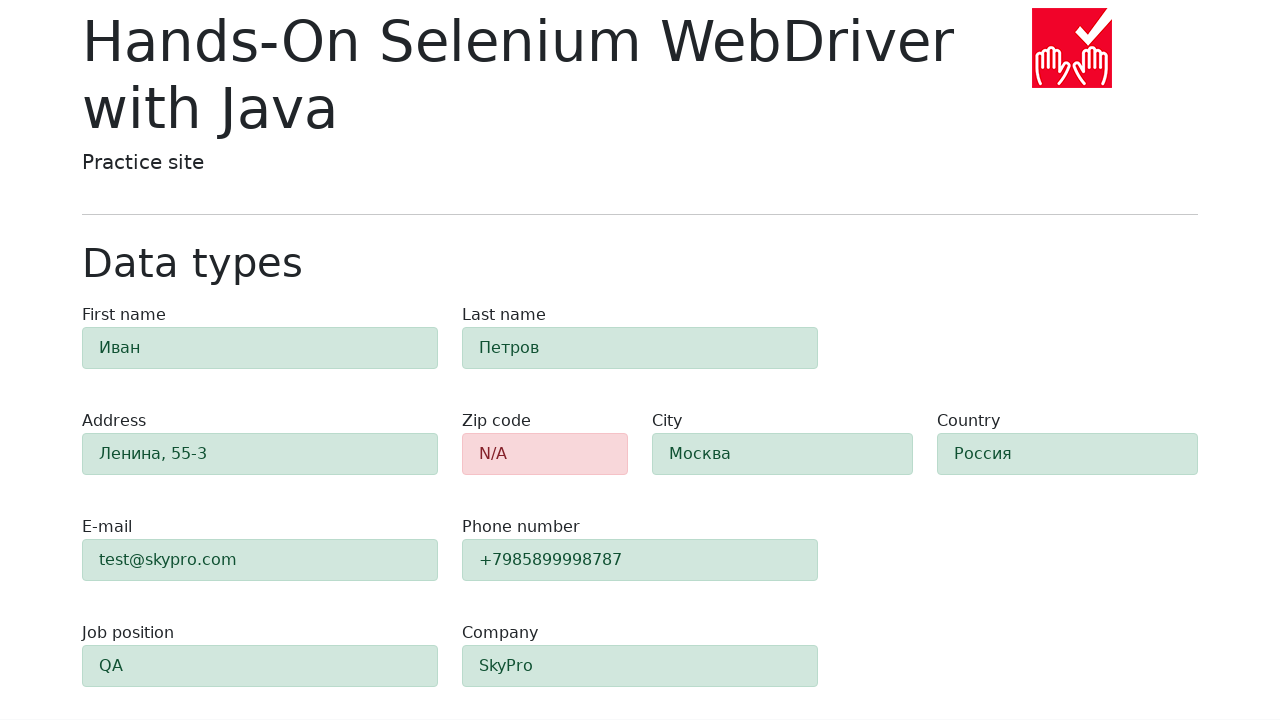

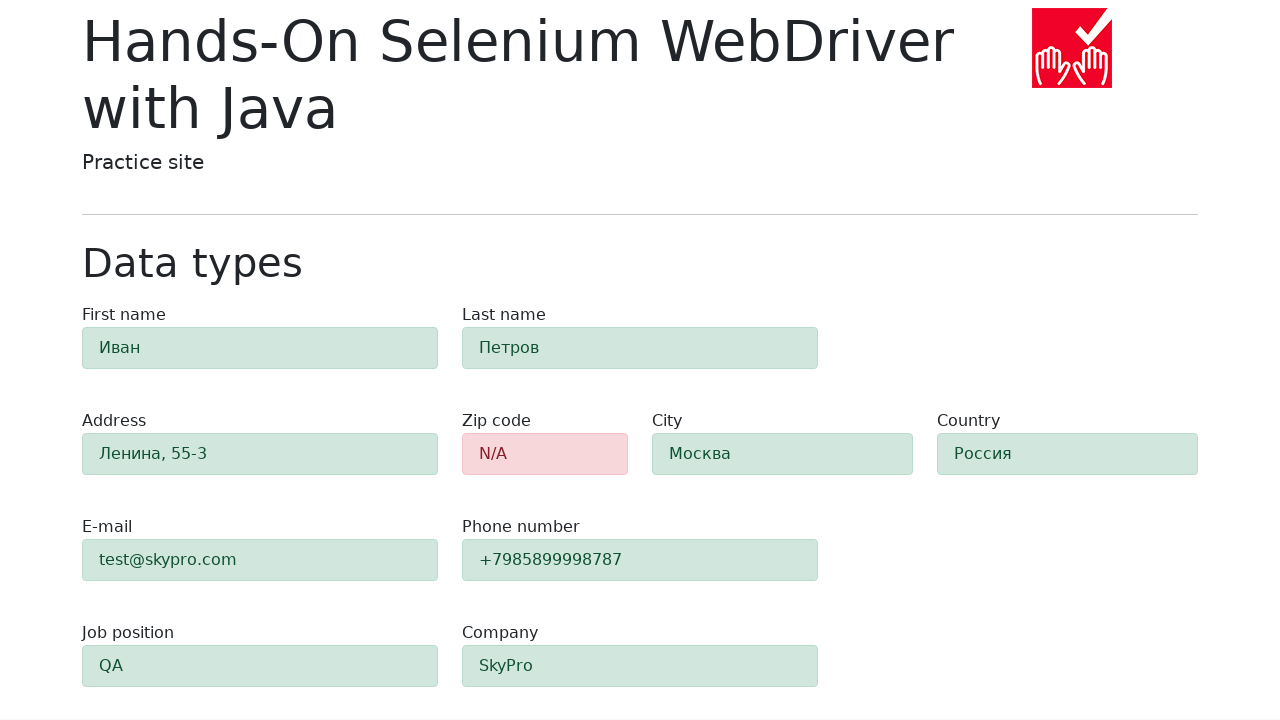